Verifies that the company branding logo is displayed on the OrangeHRM login page

Starting URL: https://opensource-demo.orangehrmlive.com/web/index.php/auth/login

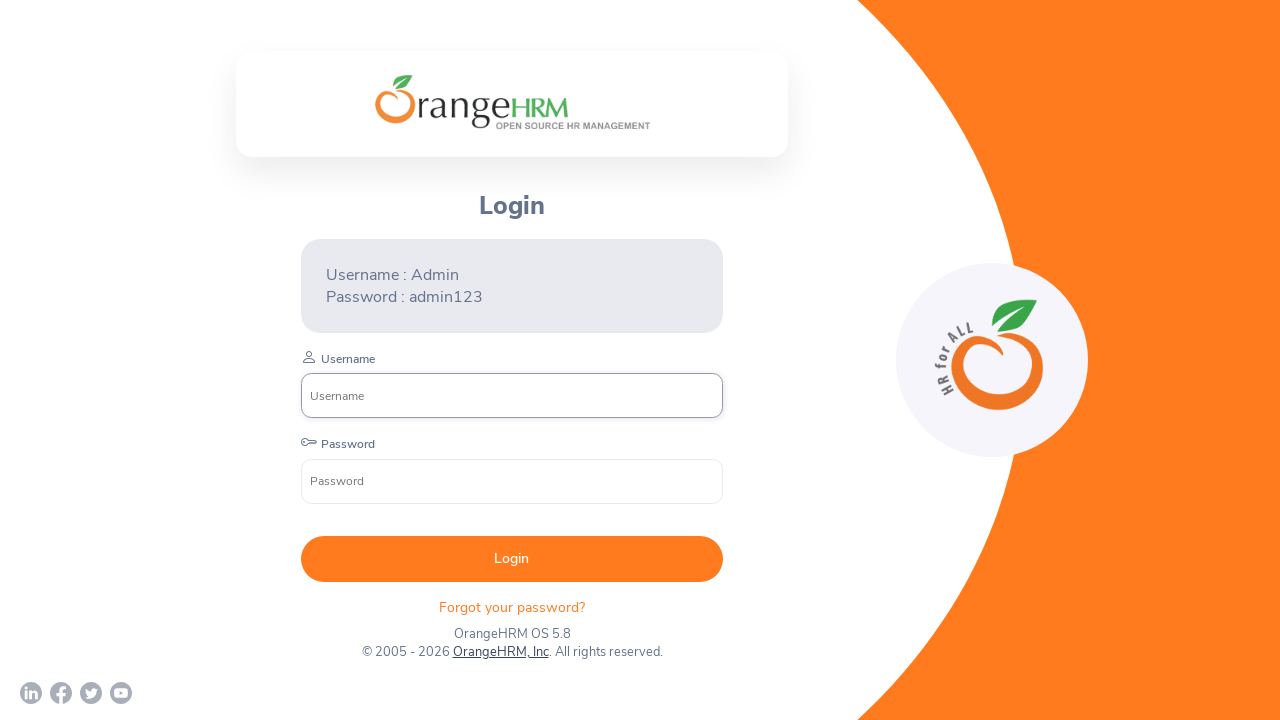

Waited for company branding logo element to be present in DOM
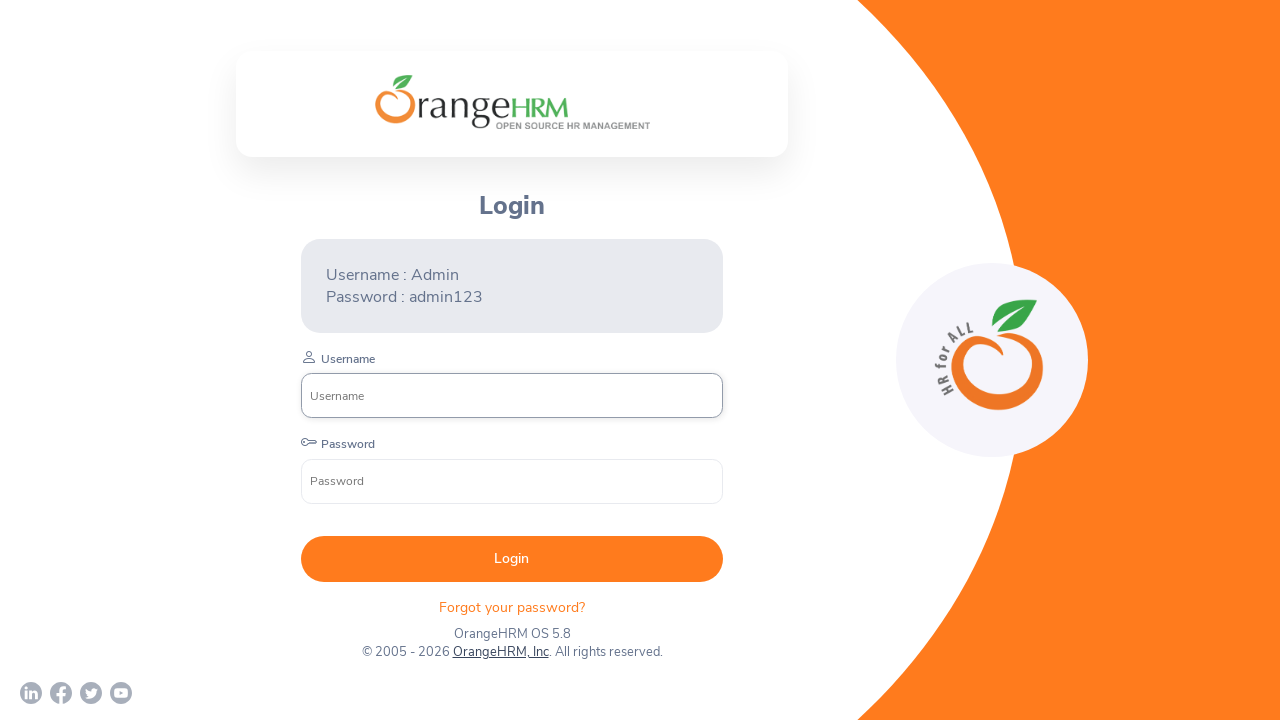

Verified company branding logo is visible on OrangeHRM login page
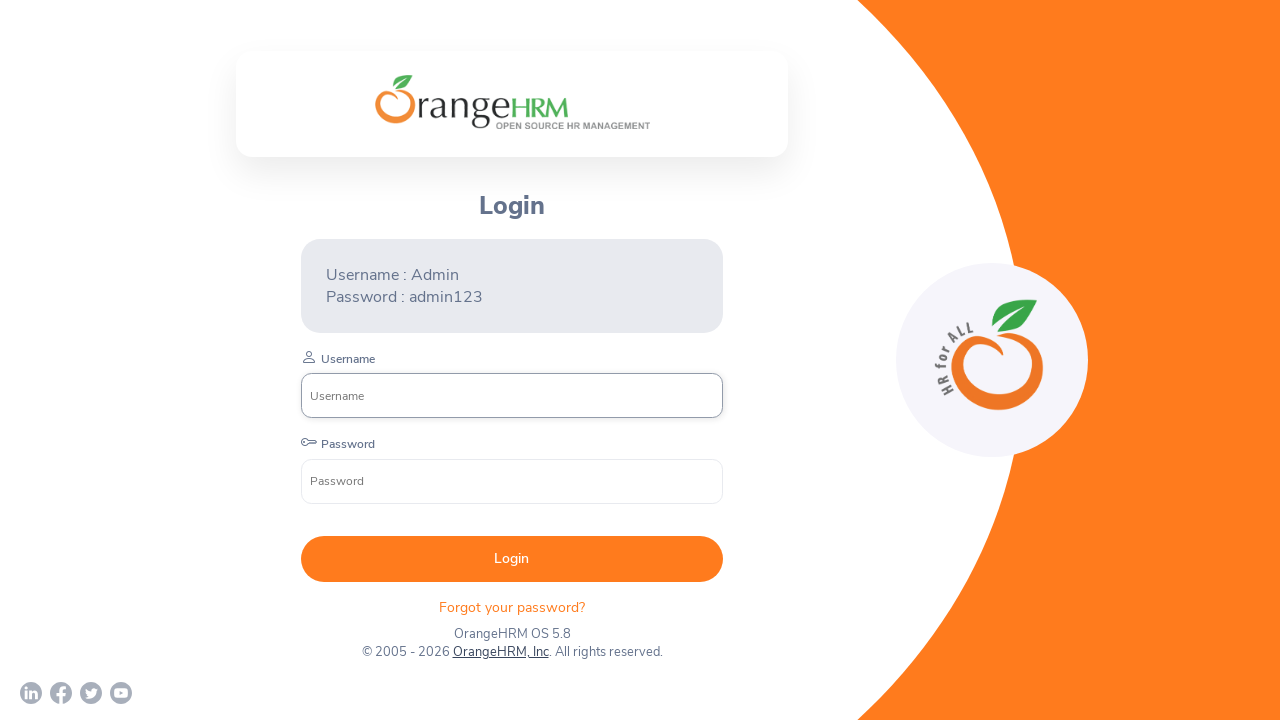

Printed logo visibility status
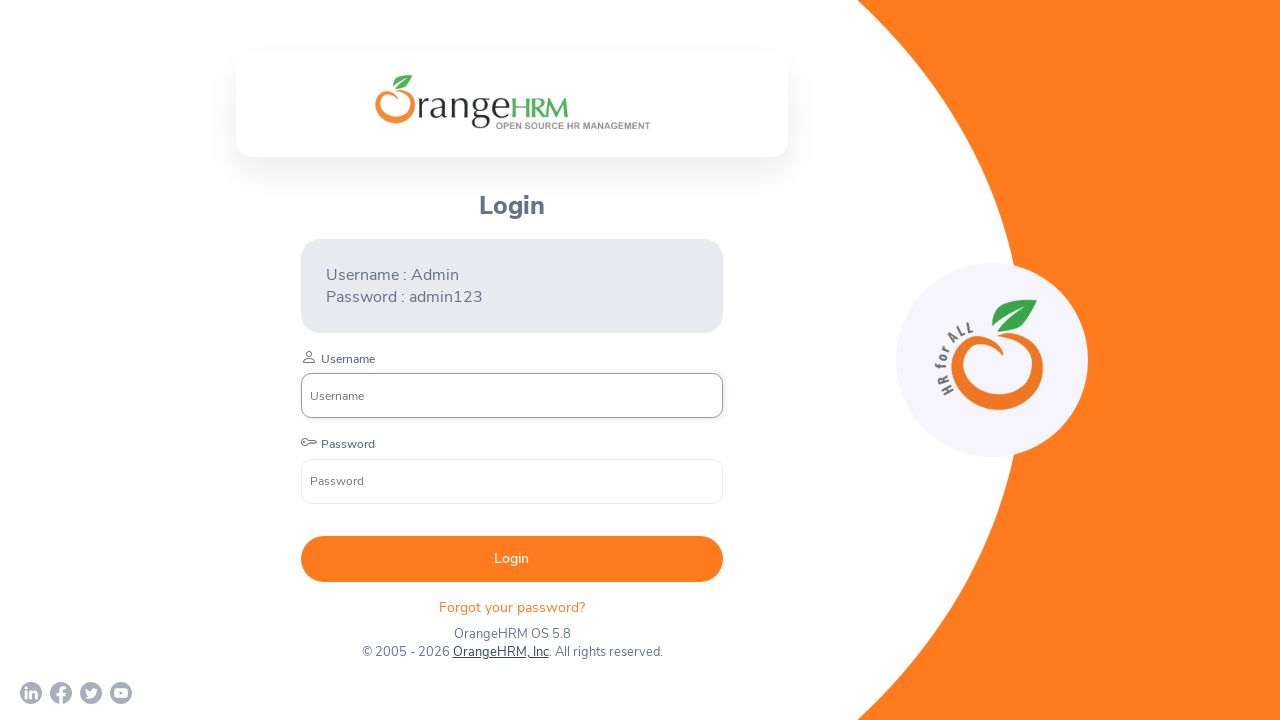

Printed test name 'S'
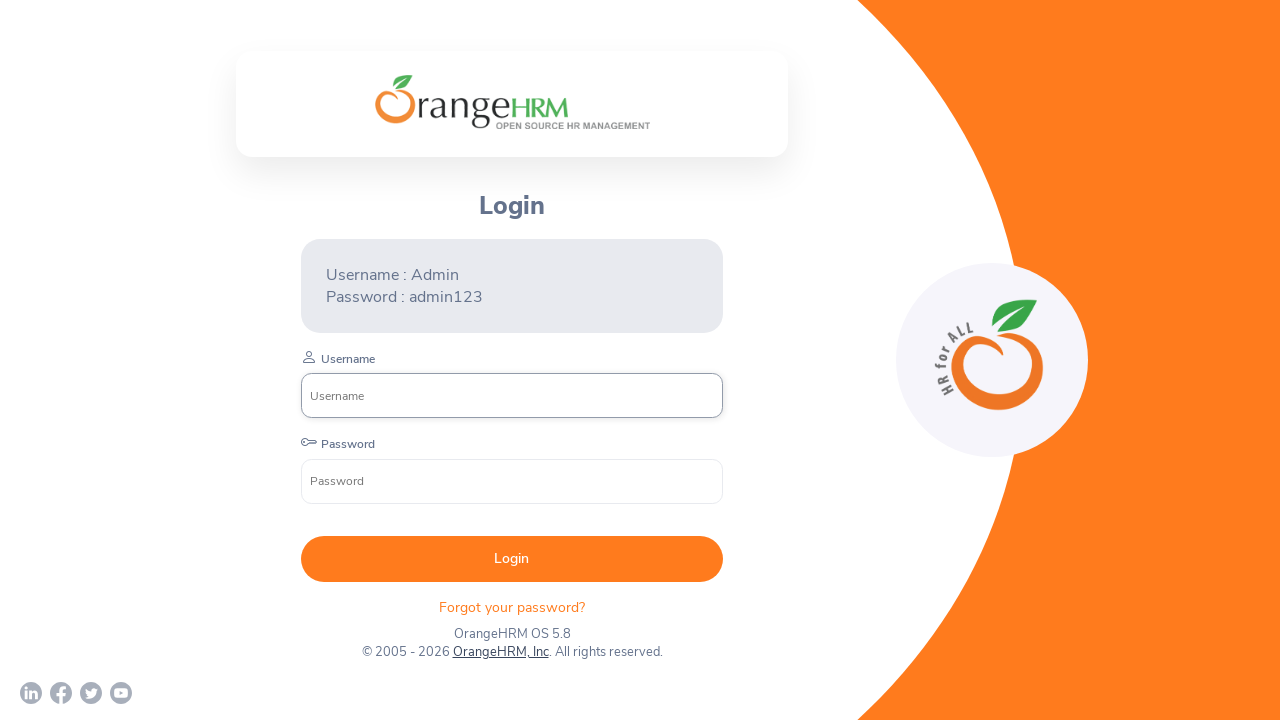

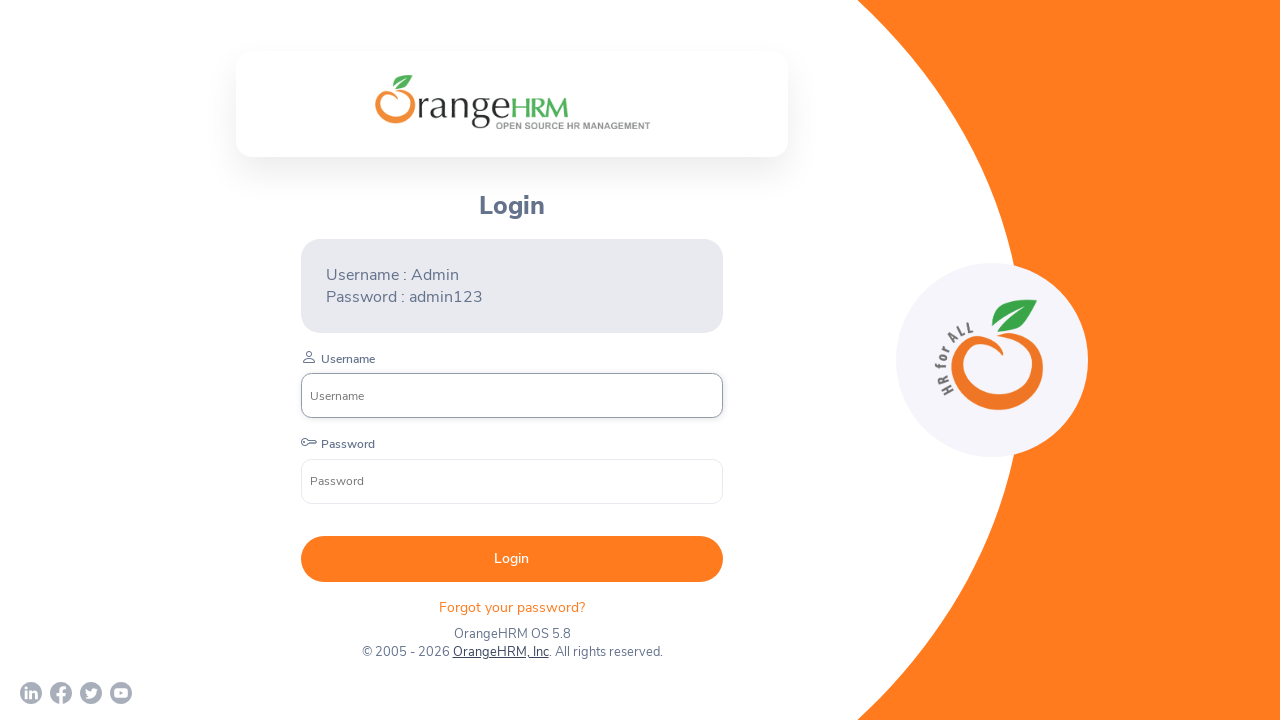